Navigates to Flipkart homepage and waits for the page to load. This is a basic page load verification test.

Starting URL: https://www.flipkart.com/

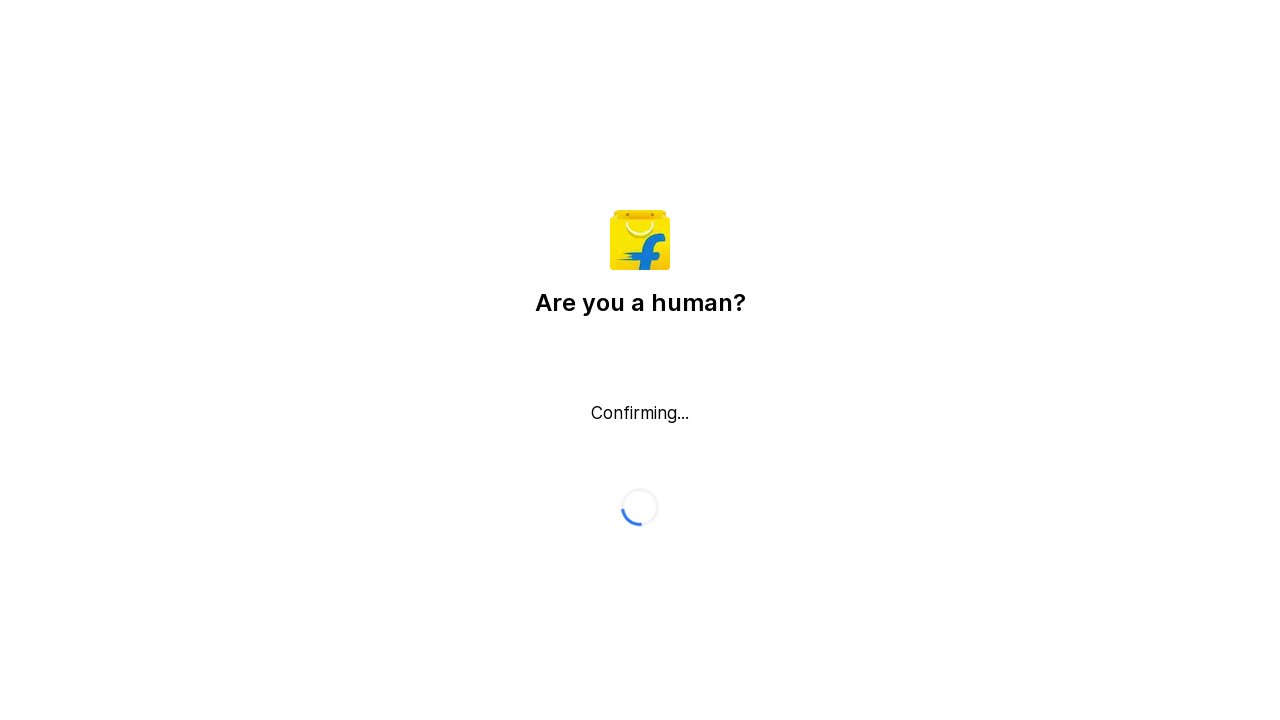

Waited for page to reach domcontentloaded state
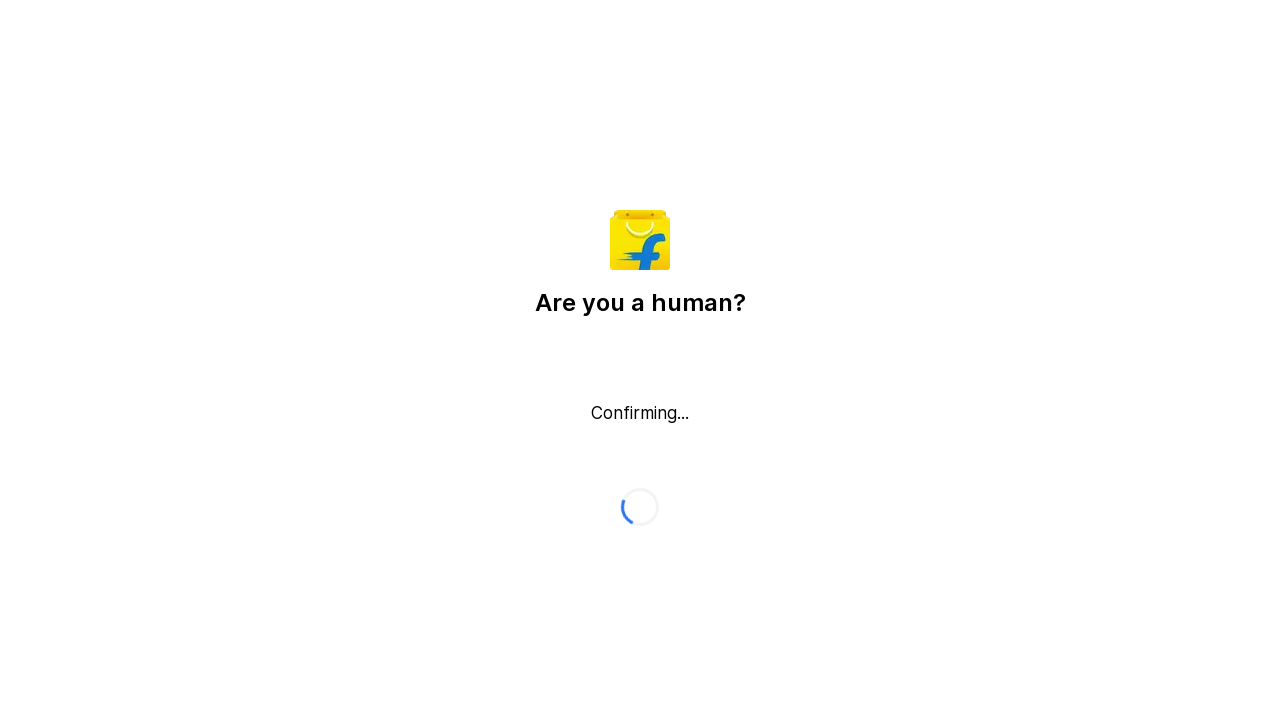

Verified body element is present on Flipkart homepage
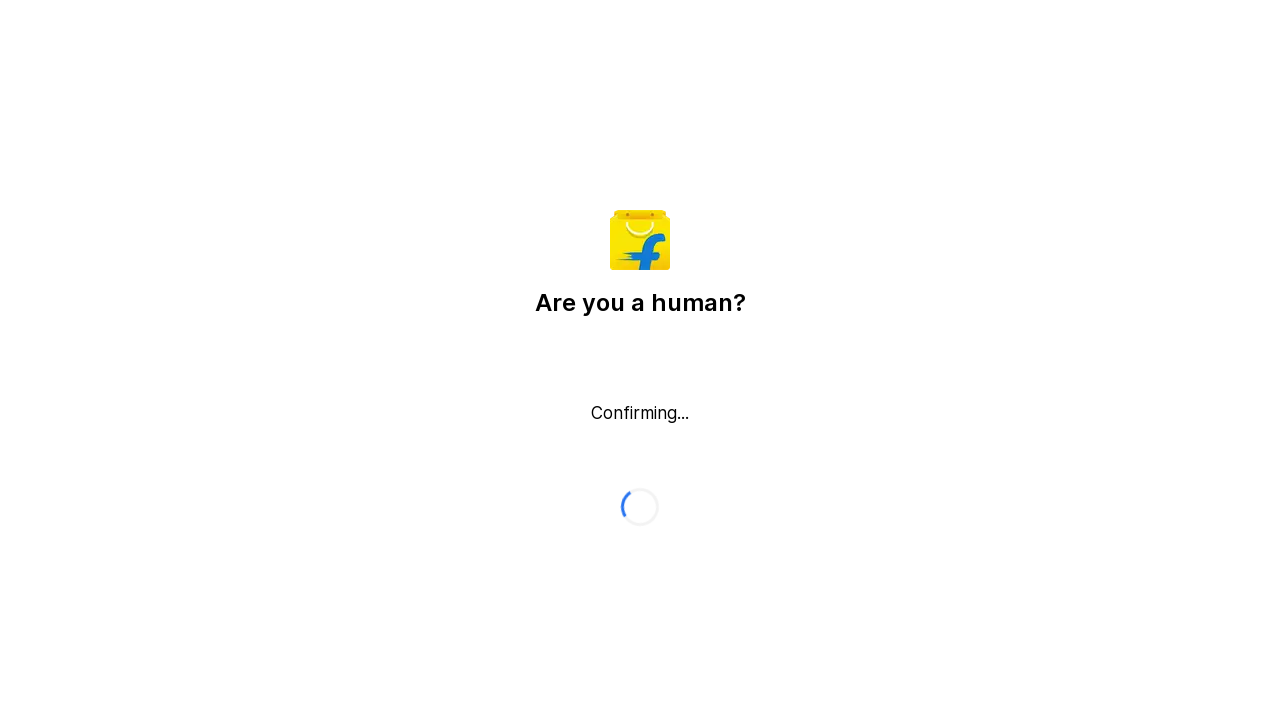

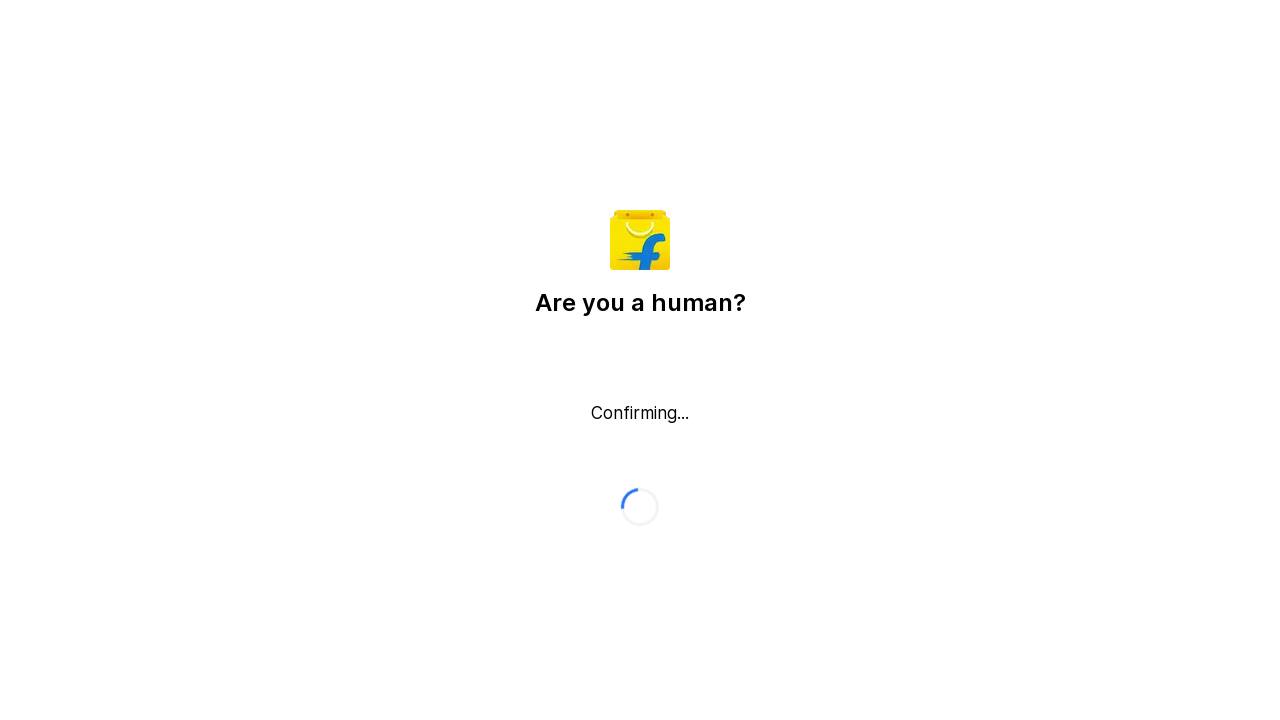